Tests radio button interaction on SpiceJet website by finding all radio buttons and clicking the third visible one

Starting URL: https://www.spicejet.com

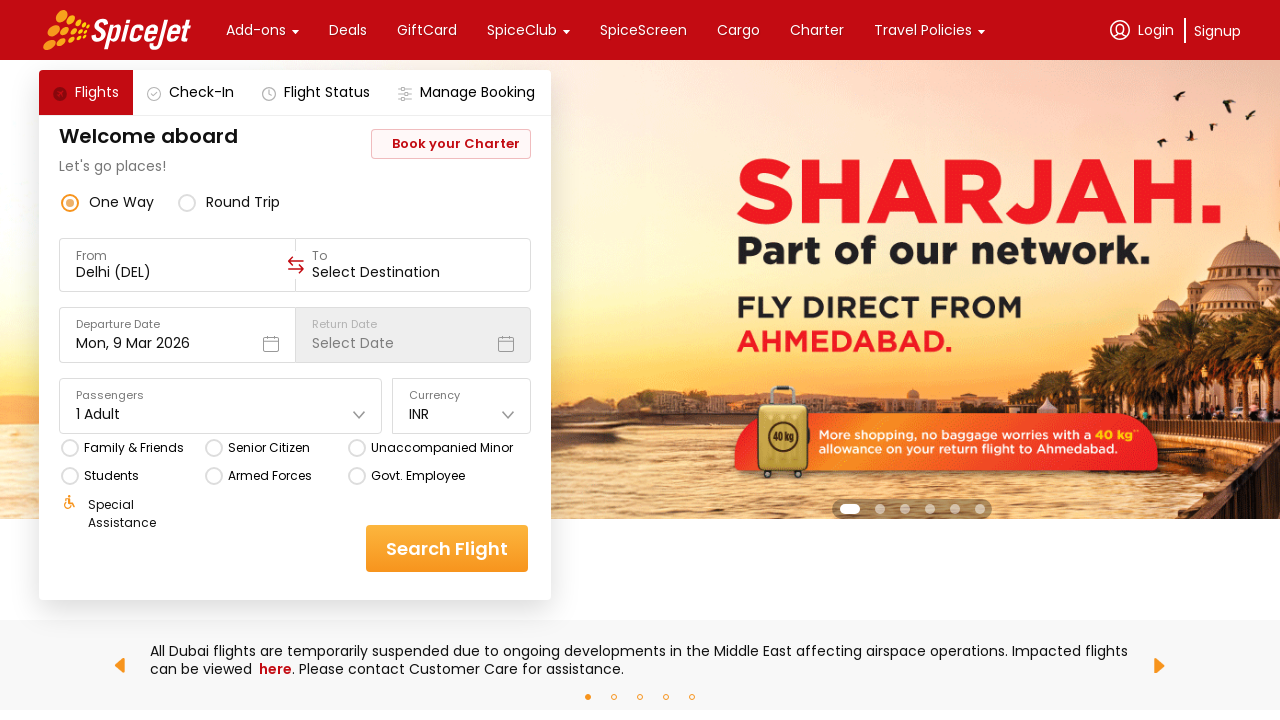

Waited for page to fully load (networkidle)
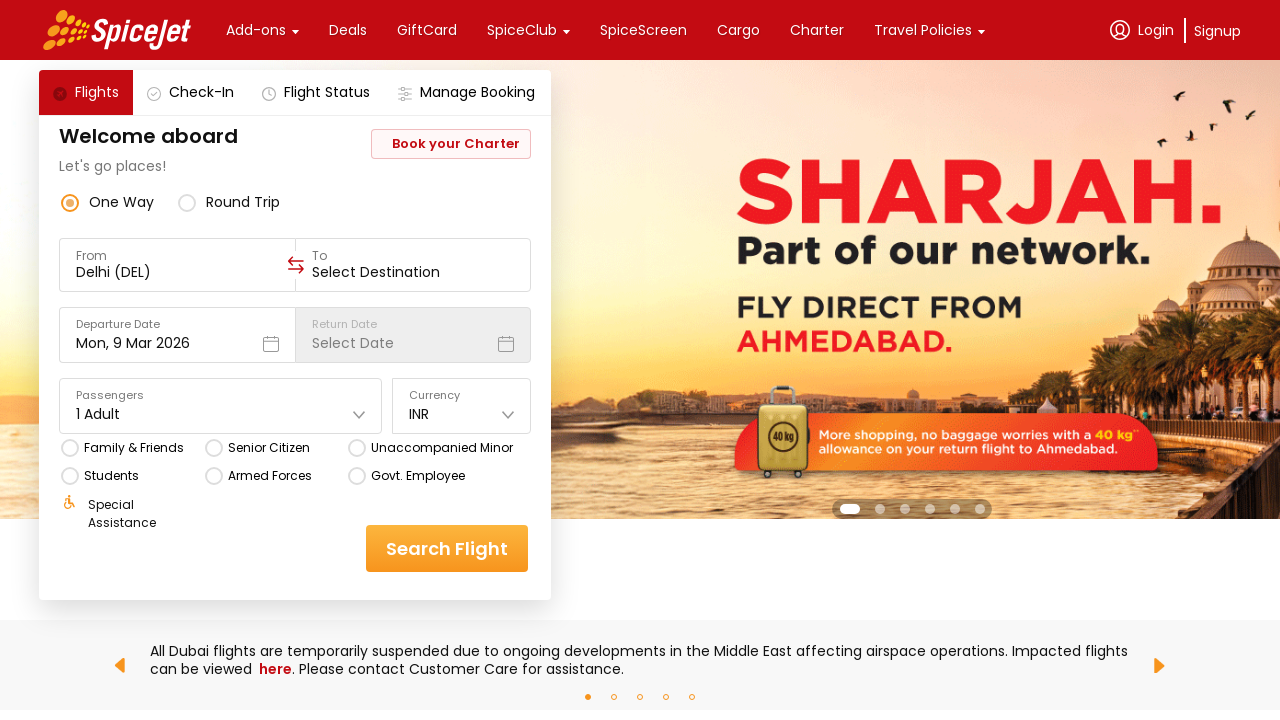

Found all radio buttons on the SpiceJet page
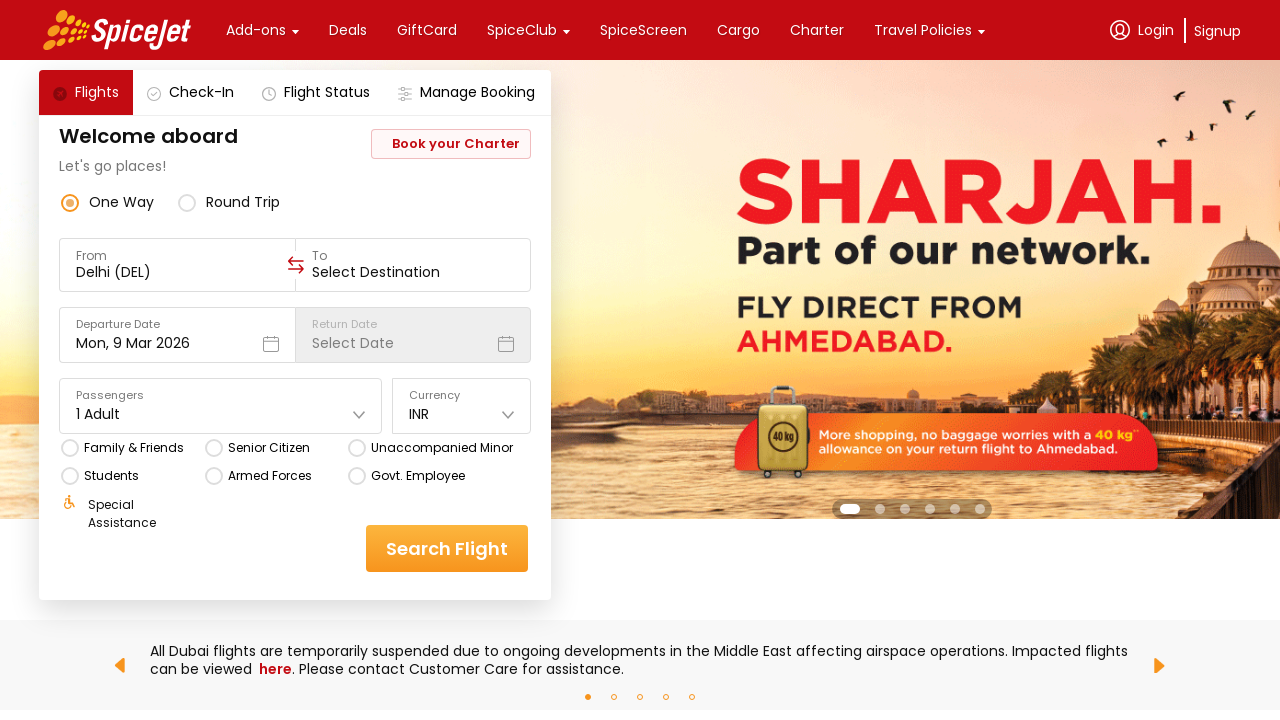

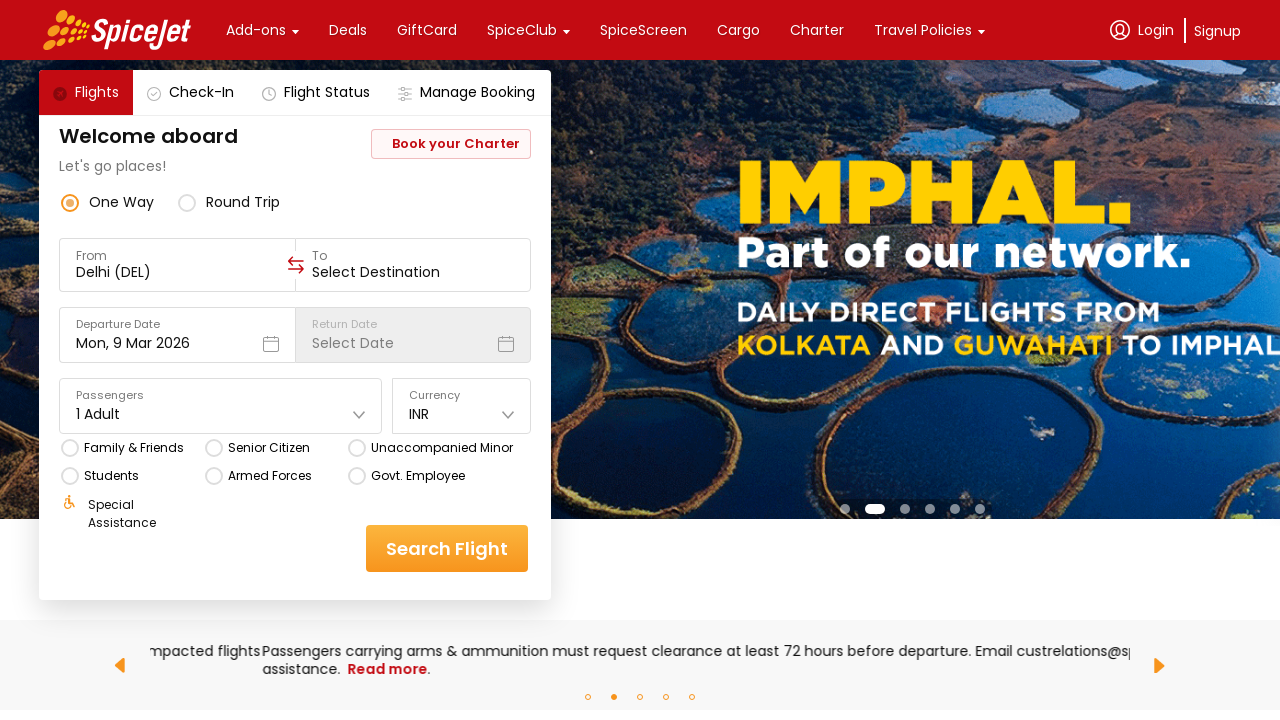